Tests form submission on the text-box page by filling in username, email, and address fields, then verifying the submitted data is displayed

Starting URL: https://demoqa.com/text-box

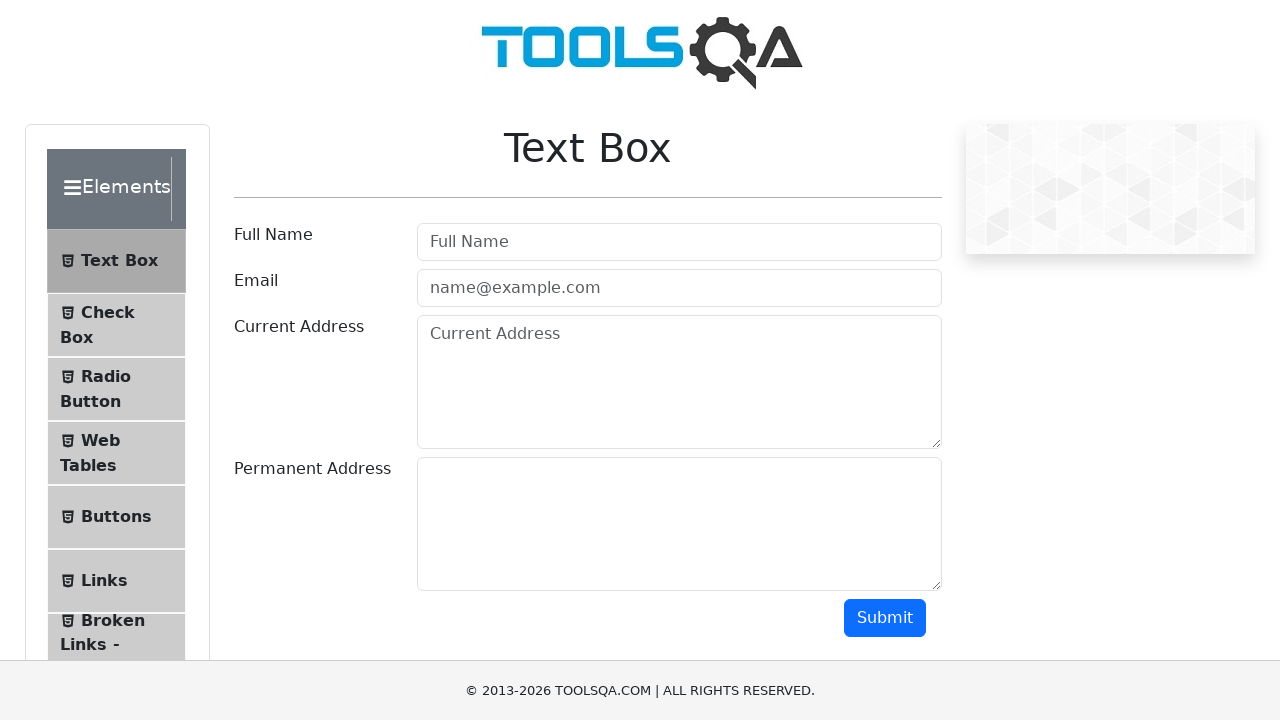

Filled username field with 'user' on .form-control >> nth=0
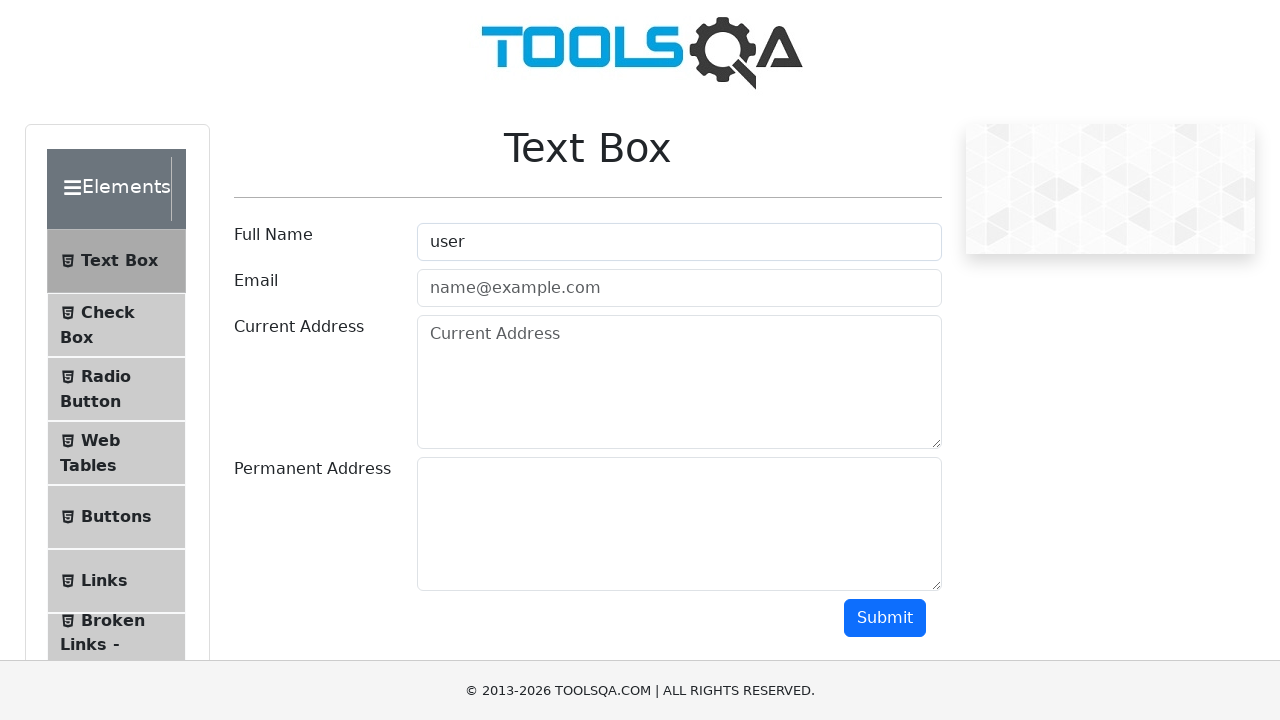

Filled email field with 'user@test.com' on .form-control >> nth=1
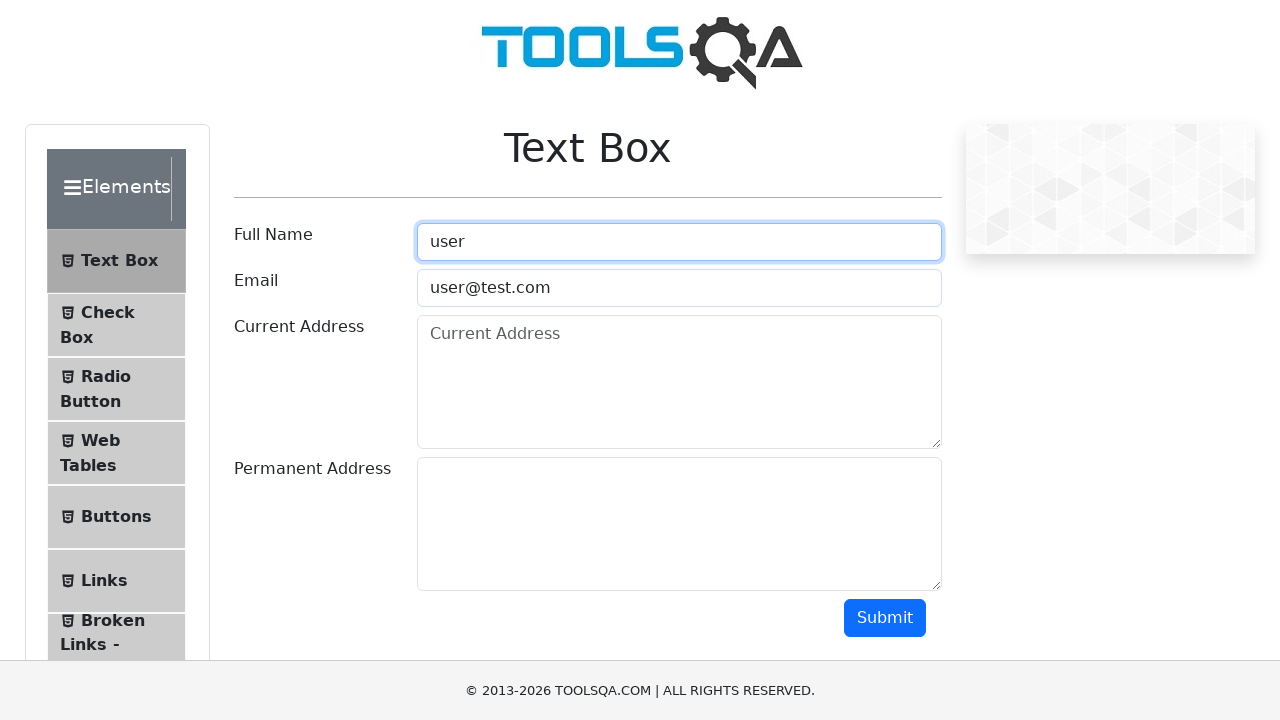

Filled address field with 'Dhaka' on [placeholder='Current Address']
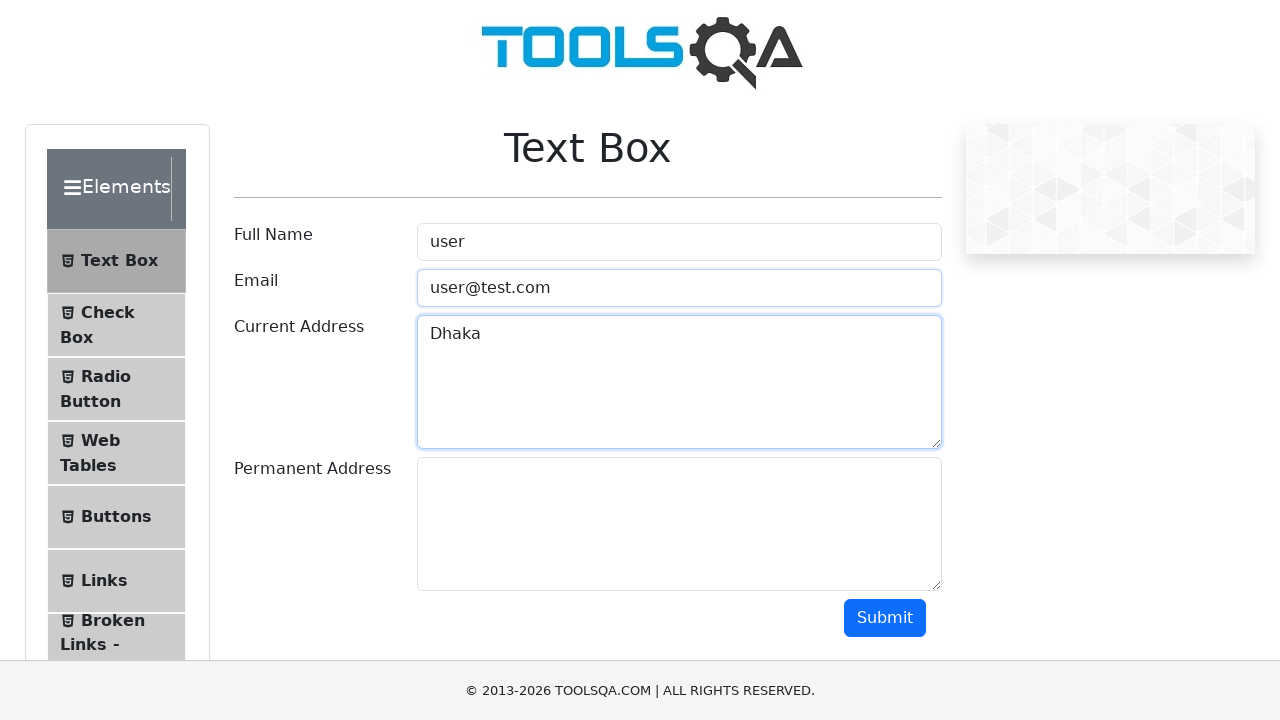

Scrolled down 500px to reveal submit button
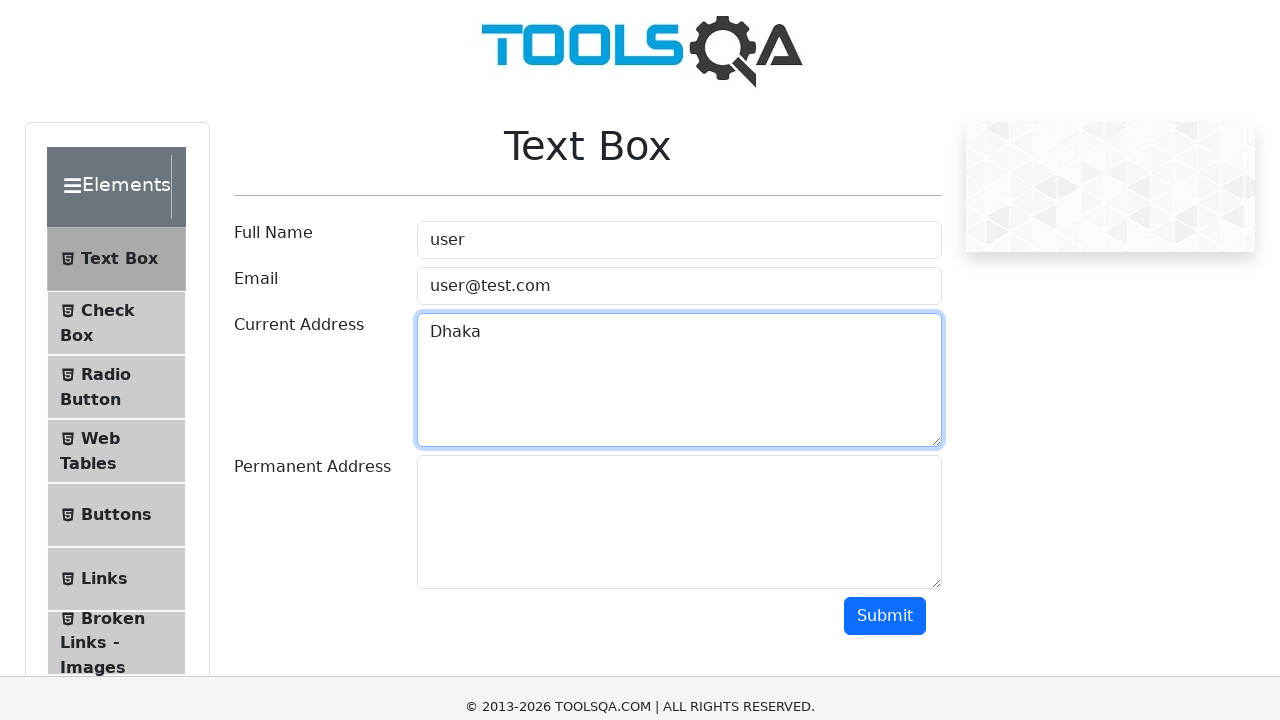

Clicked submit button to submit the form at (885, 118) on #submit
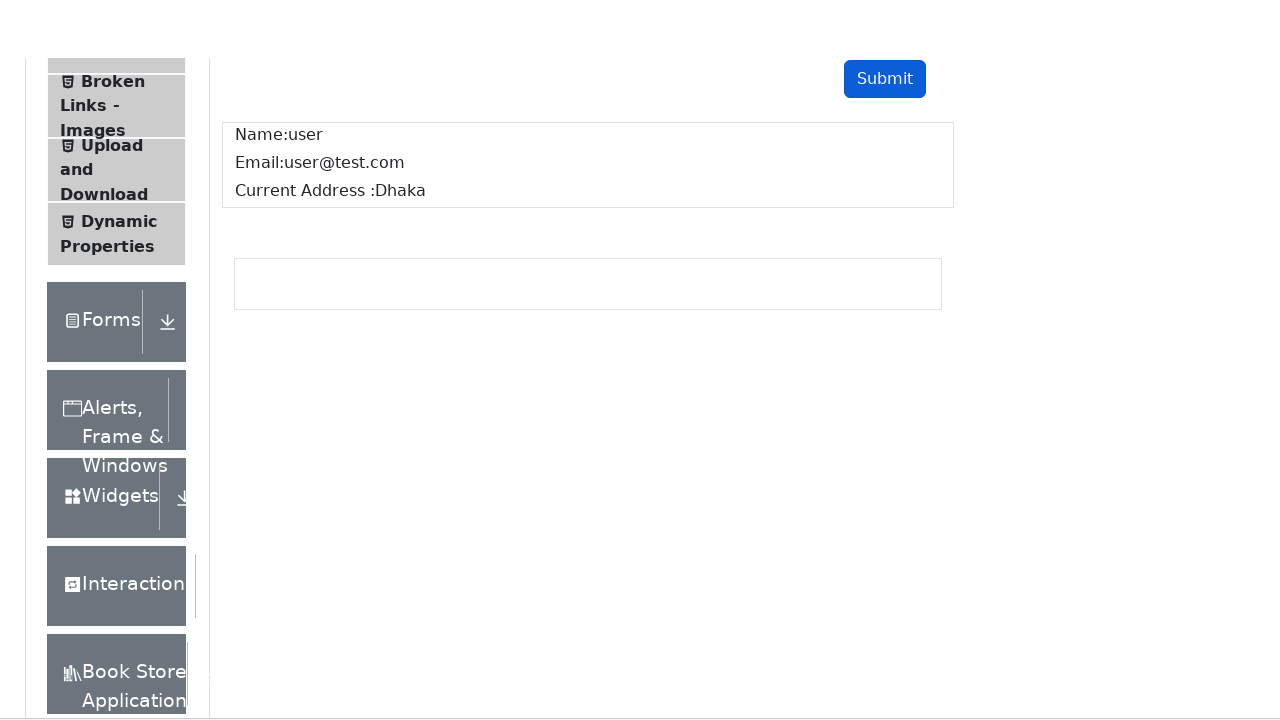

Retrieved submitted name field text
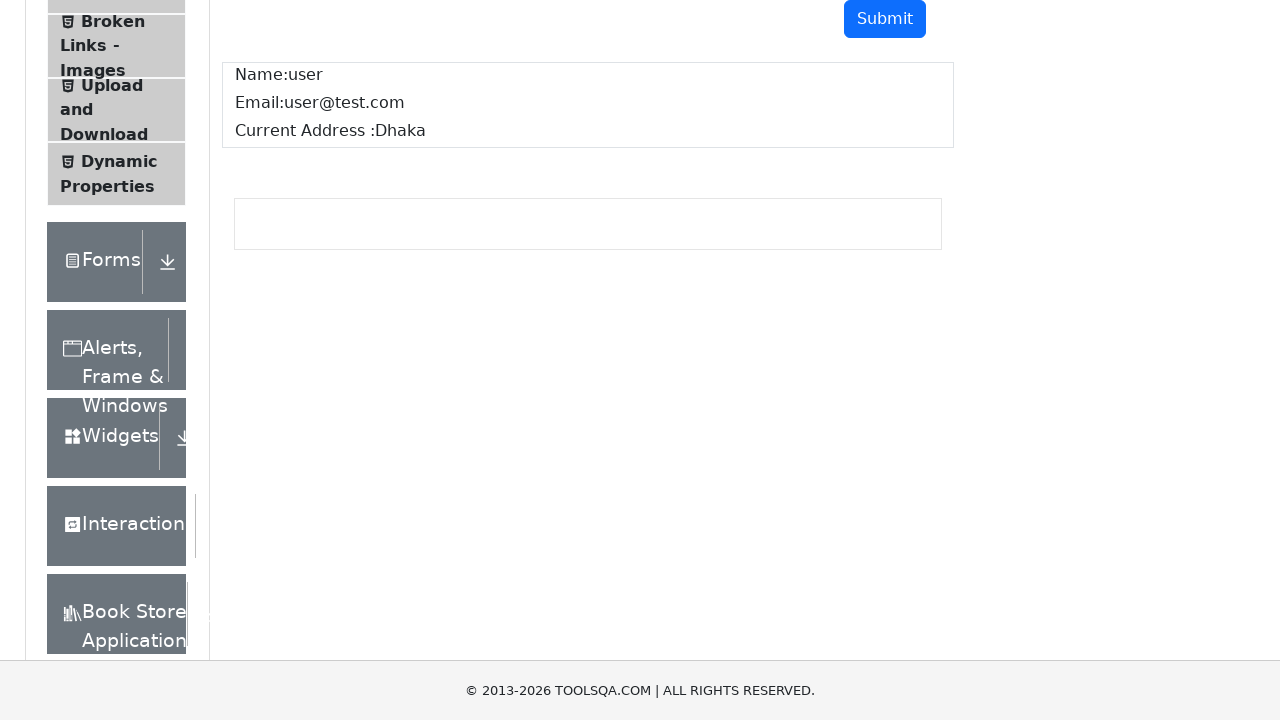

Verified that submitted name contains 'user'
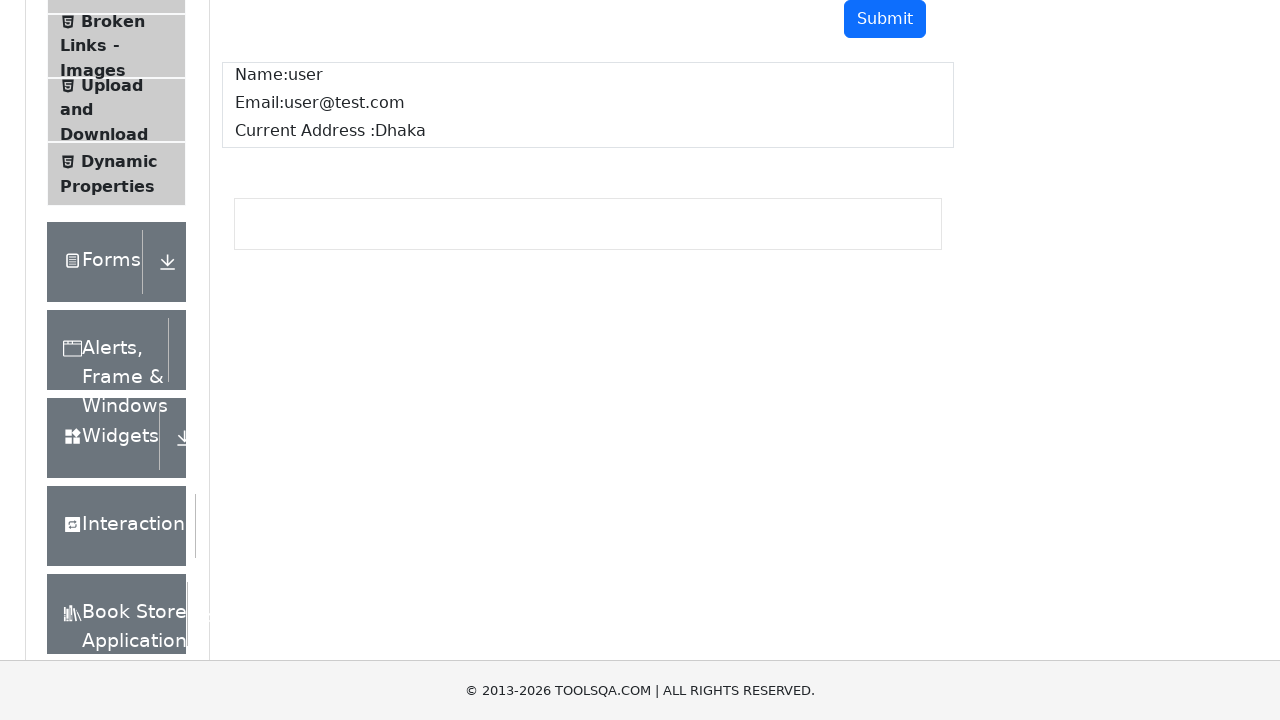

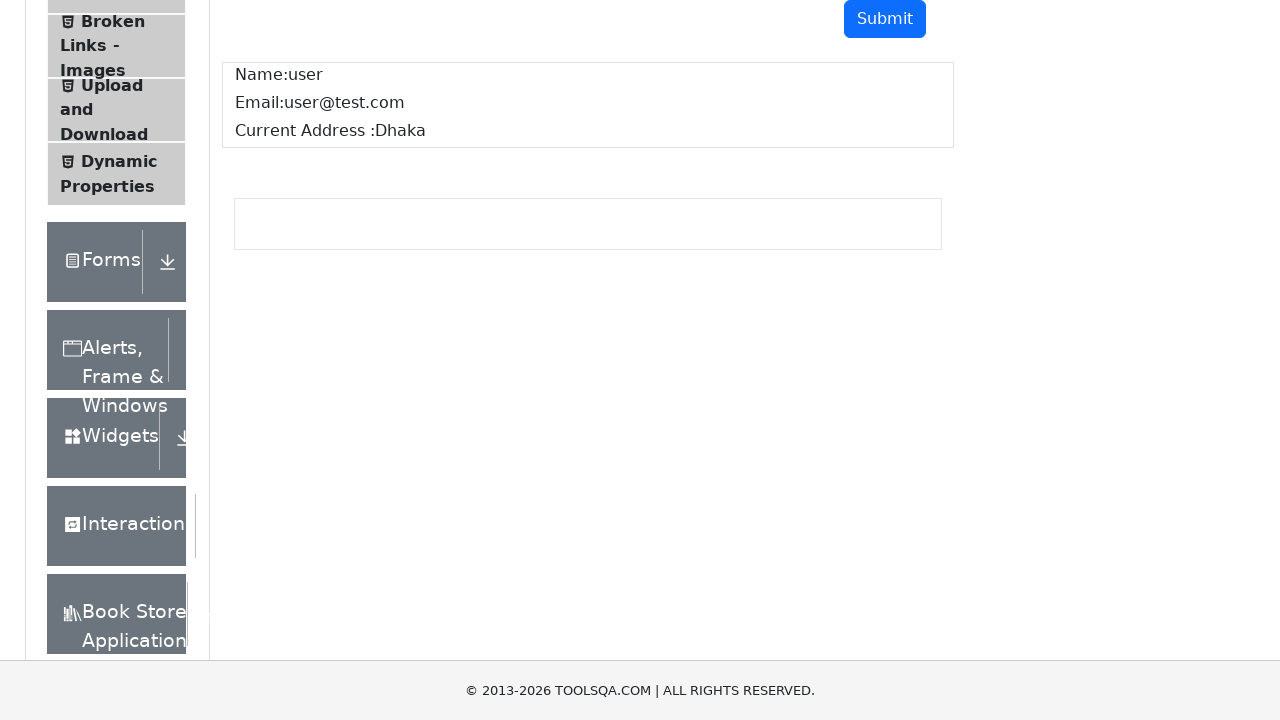